Tests state dropdown selection by selecting Illinois, then Virginia, then California, and verifies that California is the final selected option.

Starting URL: https://practice.cydeo.com/dropdown

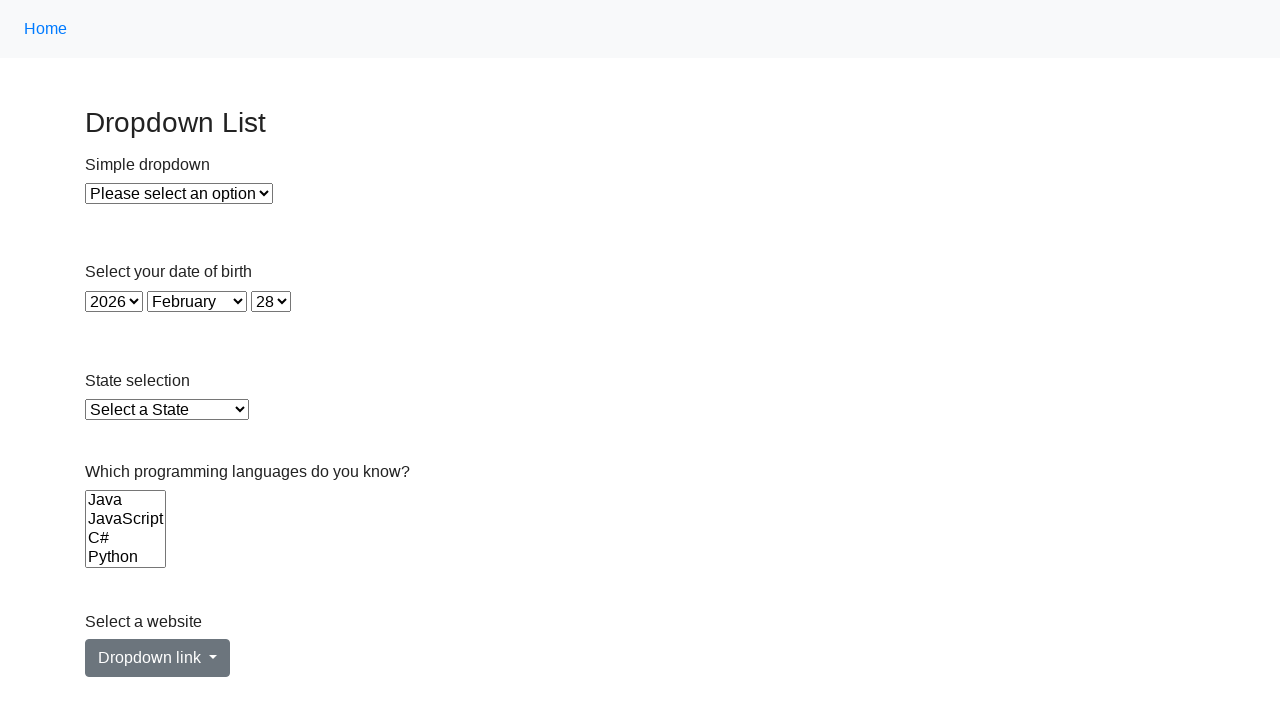

Selected Illinois from state dropdown by visible text on select#state
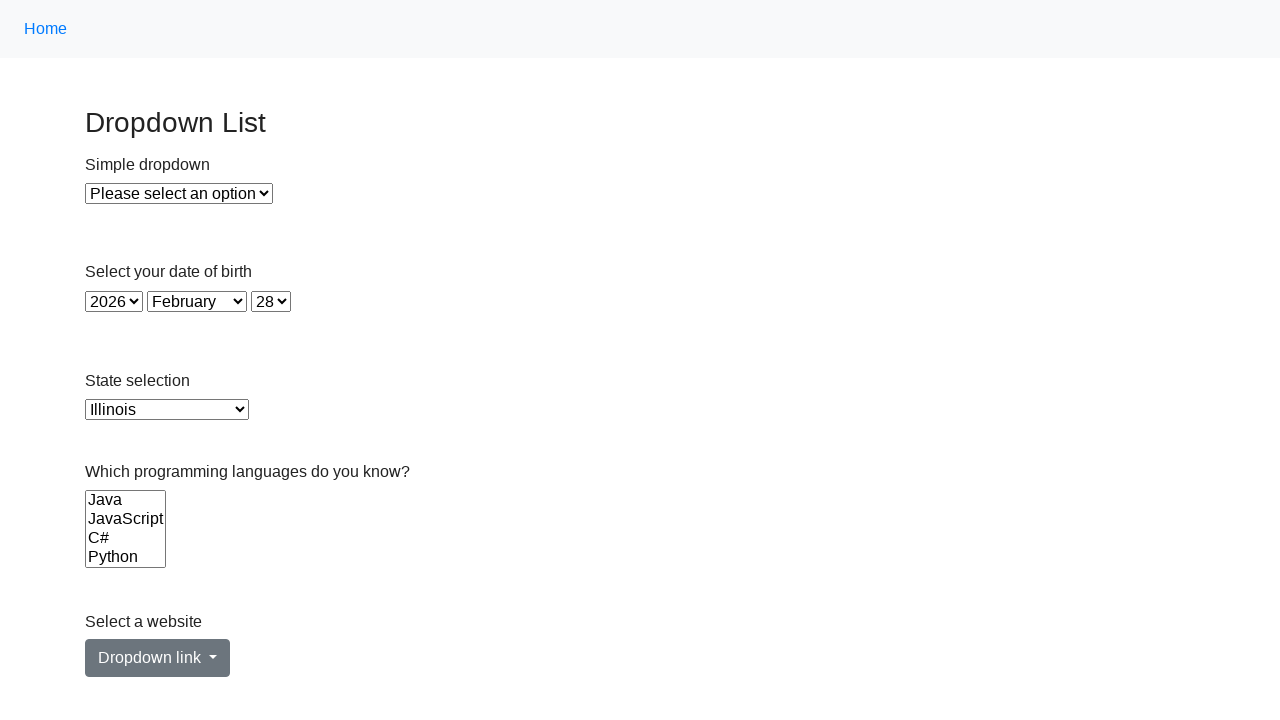

Selected Virginia from state dropdown by value on select#state
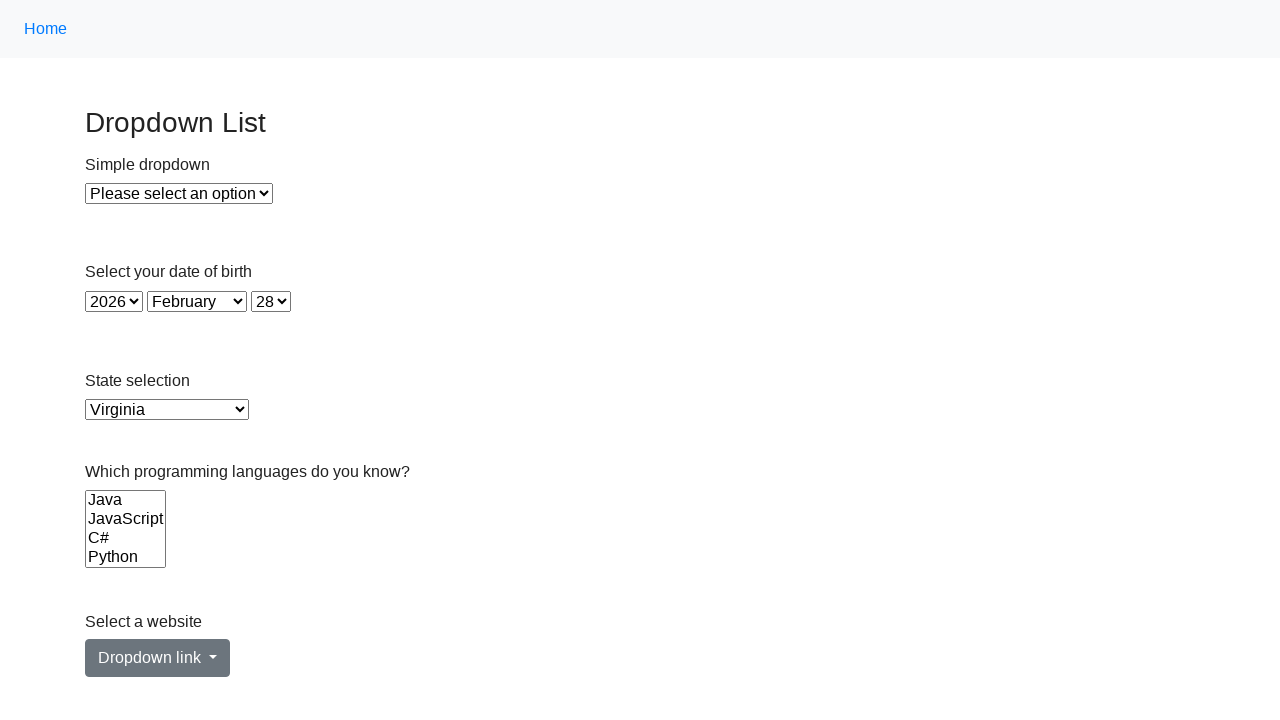

Selected California from state dropdown by index on select#state
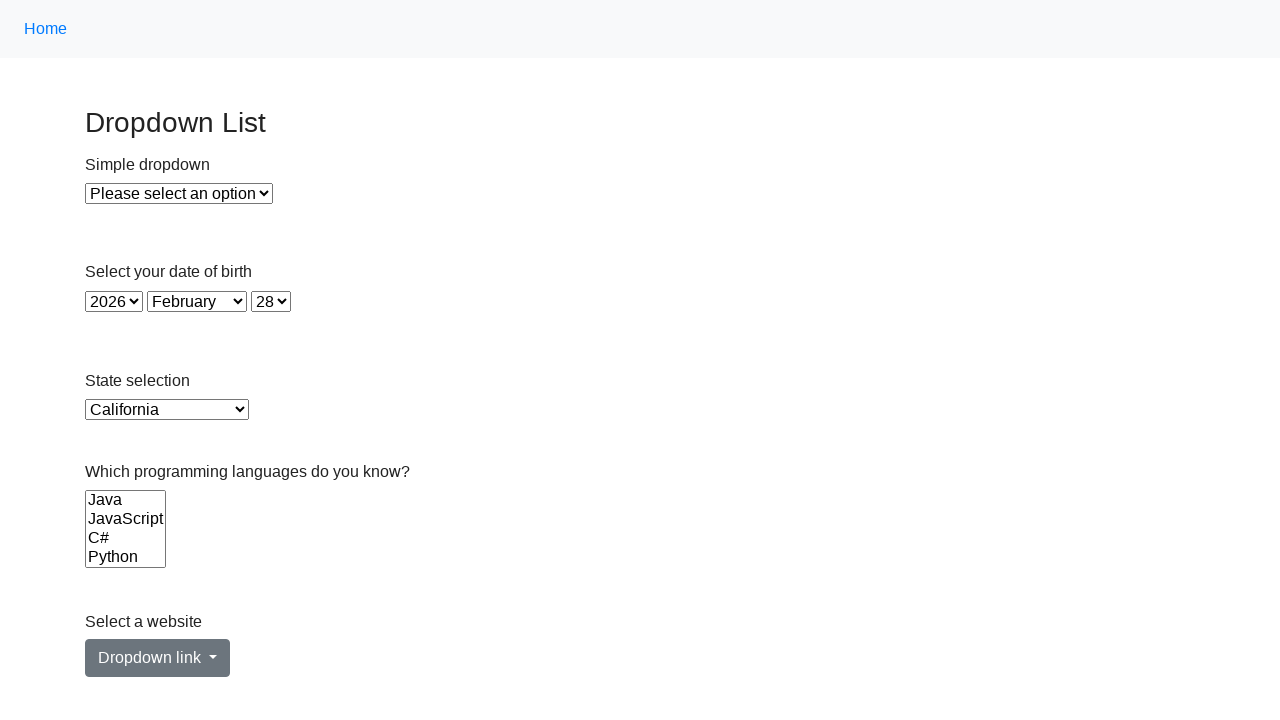

Located the checked option in state dropdown
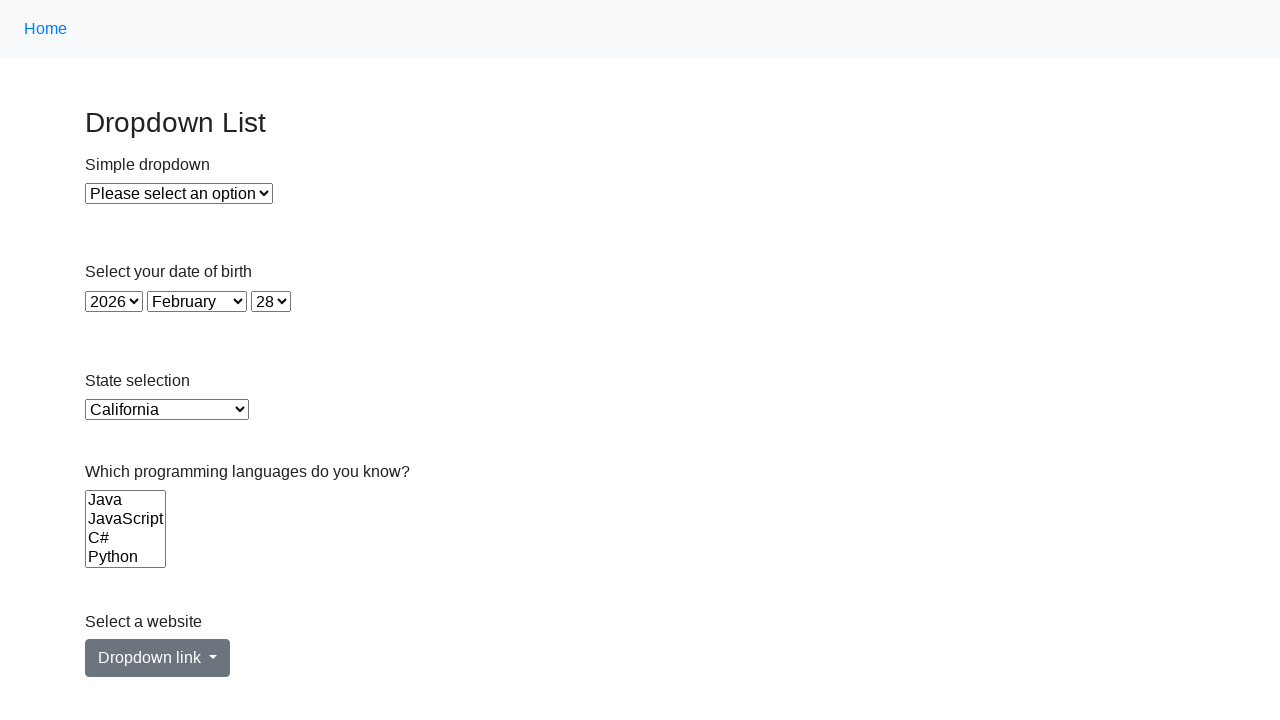

Verified that California is the final selected option
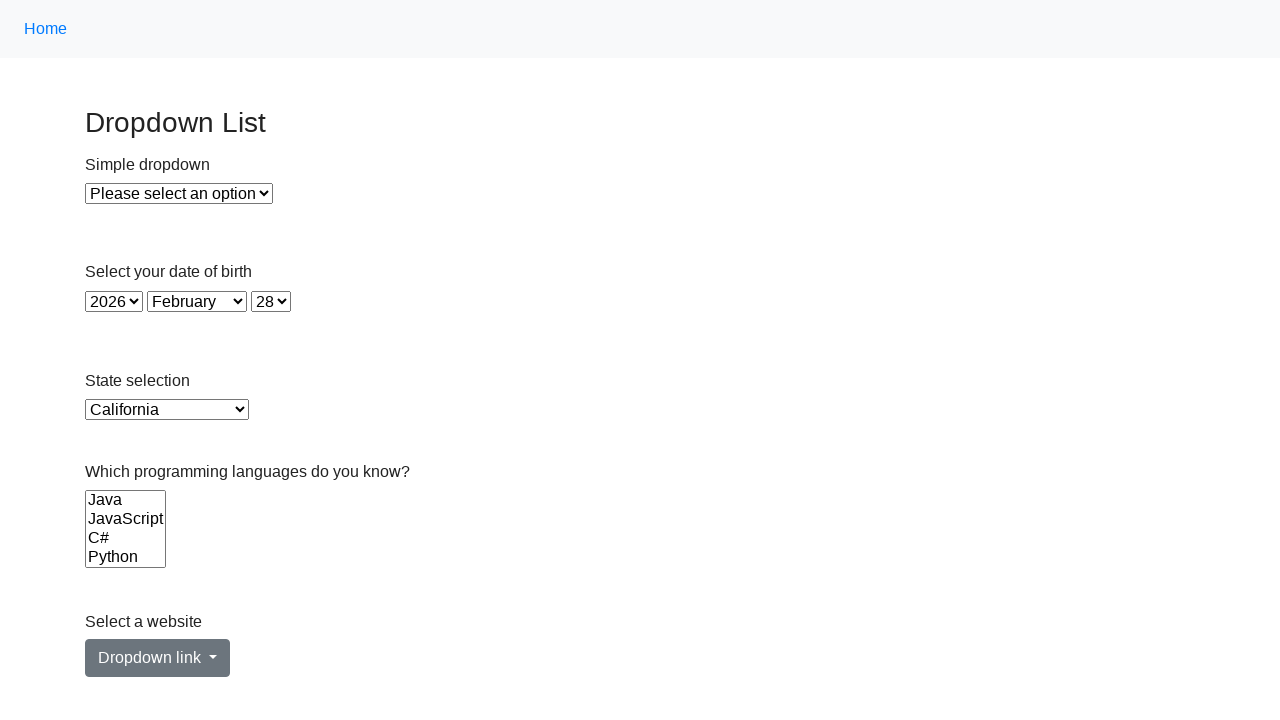

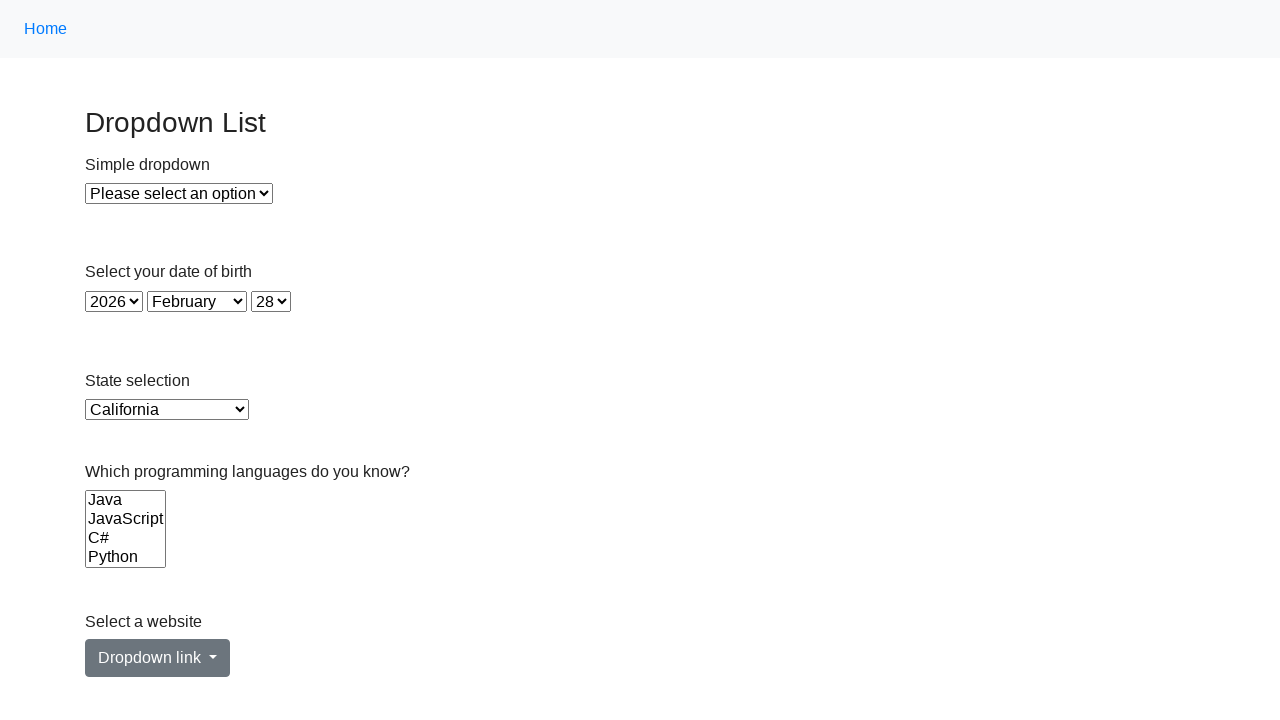